Tests the Hovers page by navigating to it, hovering over a user image, and clicking the user profile link

Starting URL: http://the-internet.herokuapp.com/

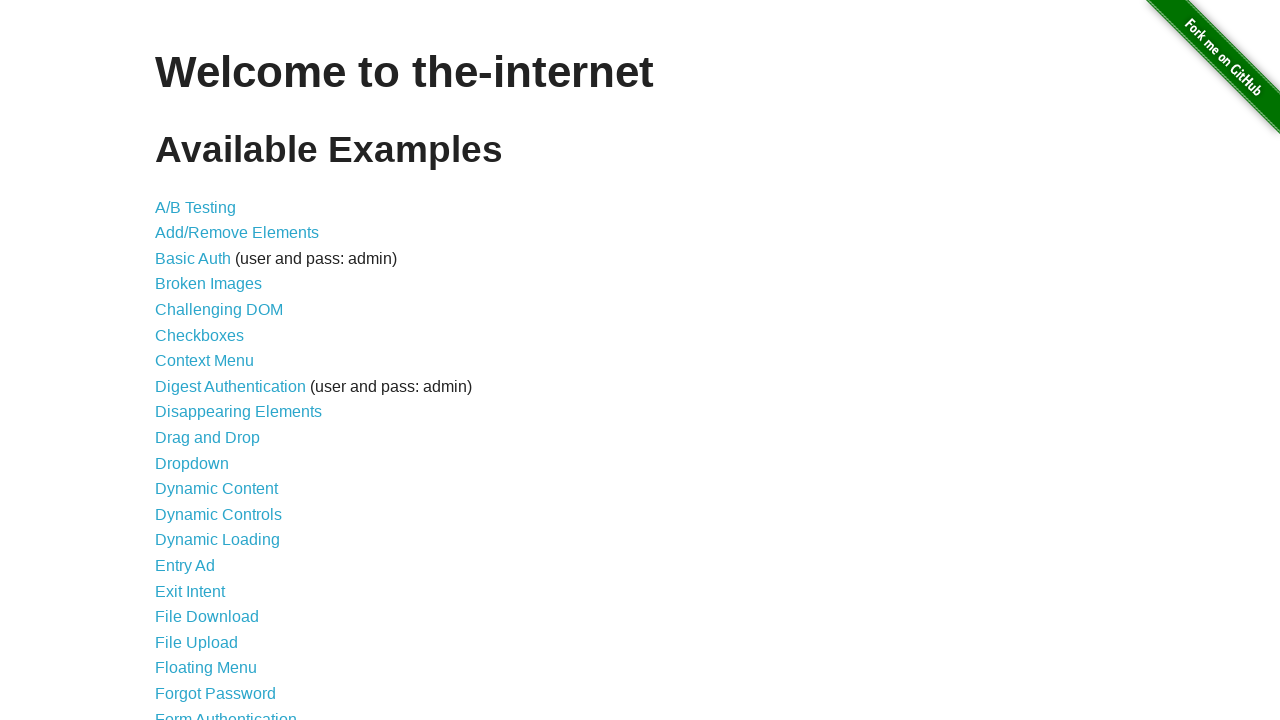

Clicked on Hovers link at (180, 360) on a:has-text('Hovers')
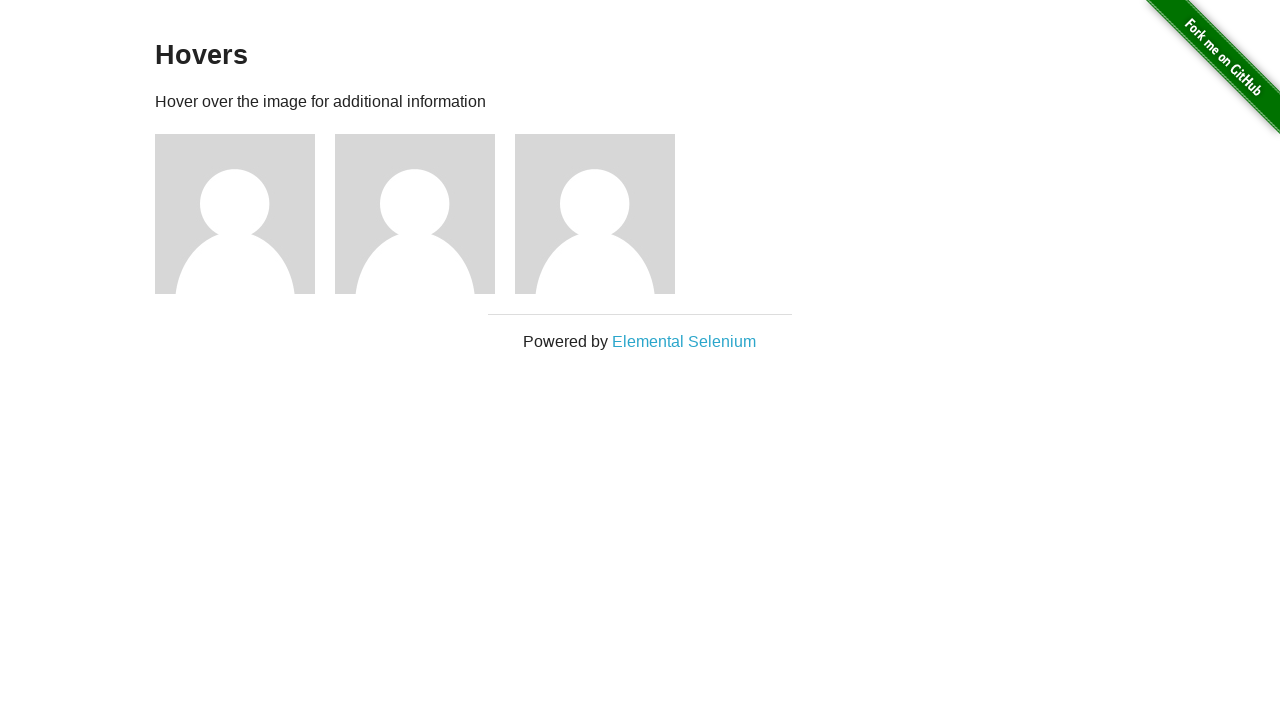

Hovers page loaded and title verified
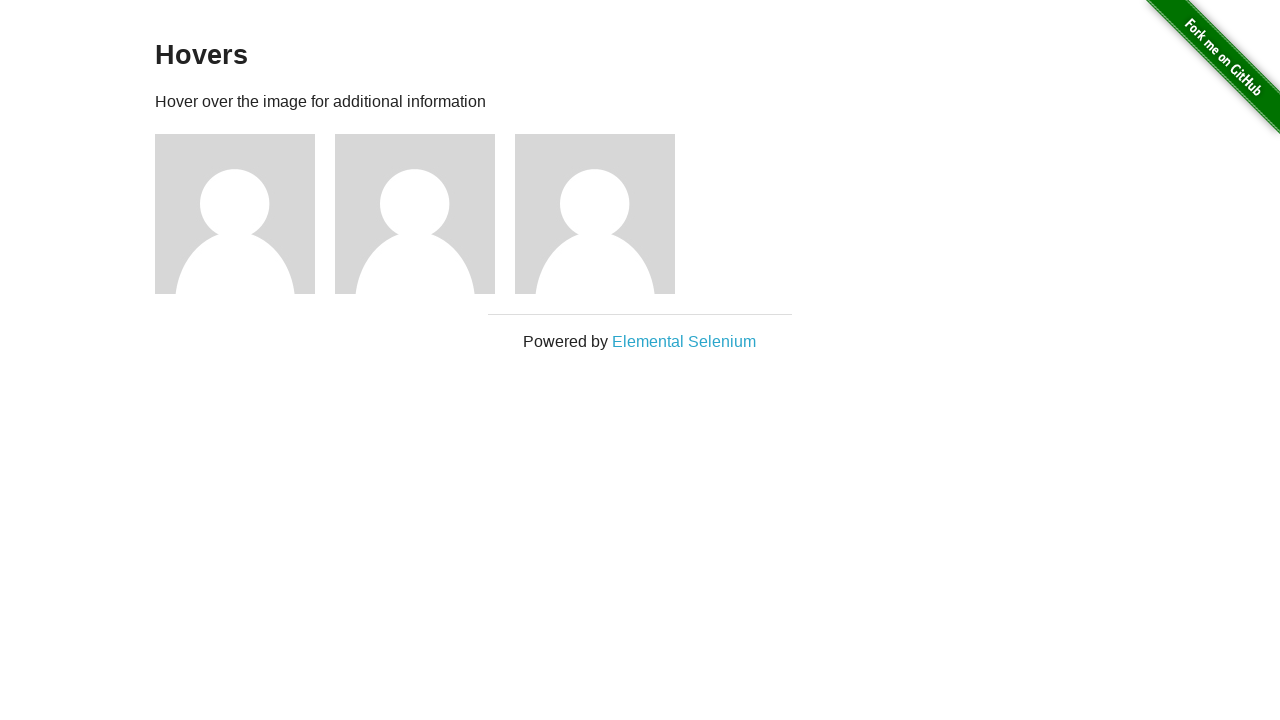

Hovered over first user image at (235, 214) on .figure:nth-of-type(1) img
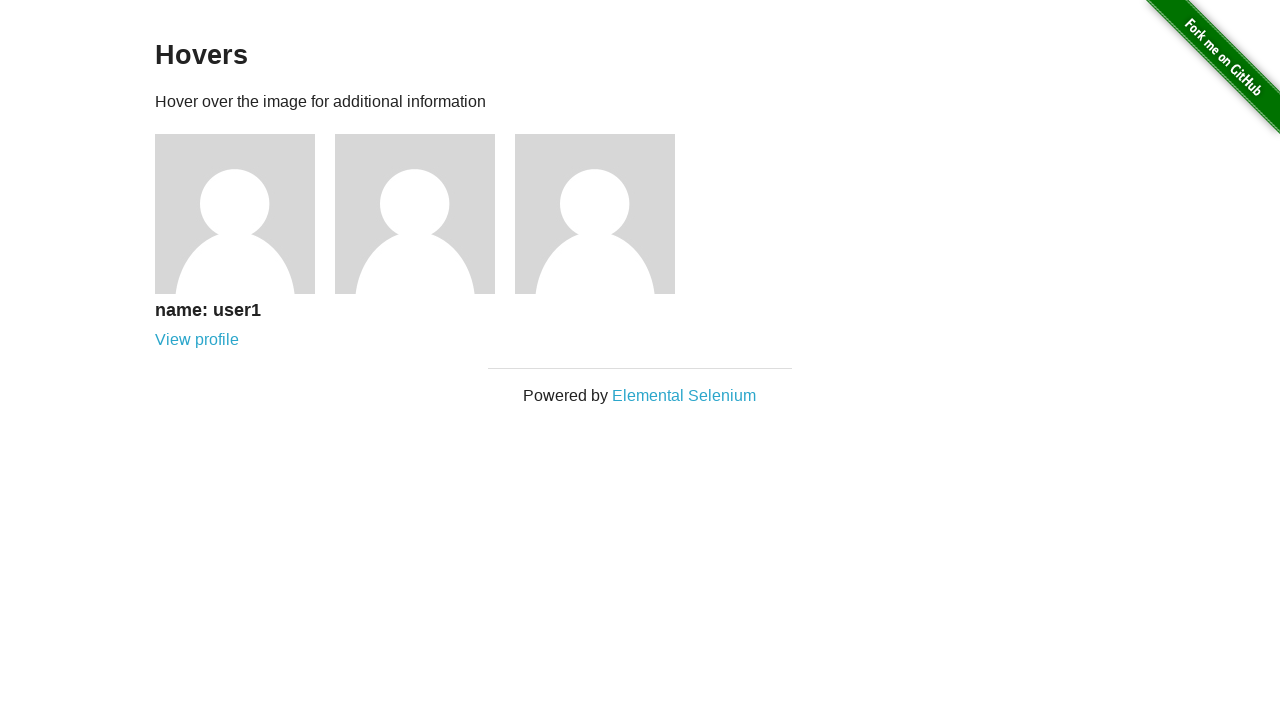

Clicked on user1 profile link at (197, 340) on a[href='/users/1']
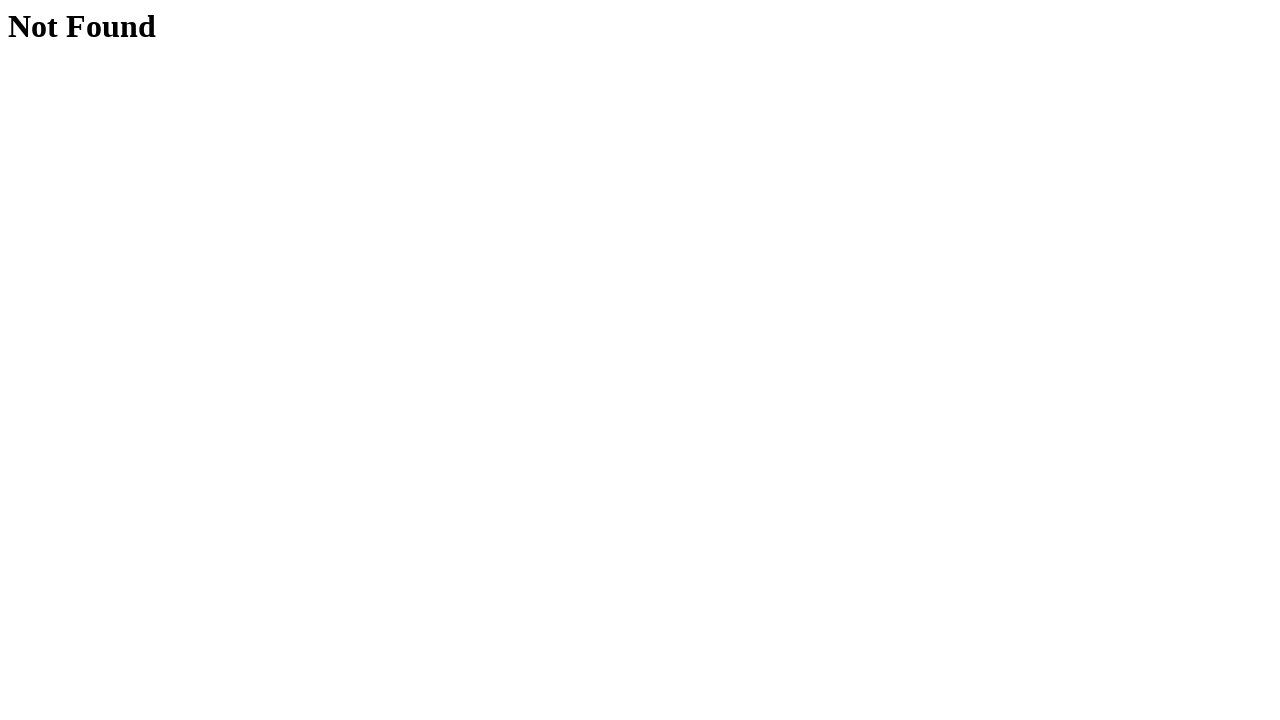

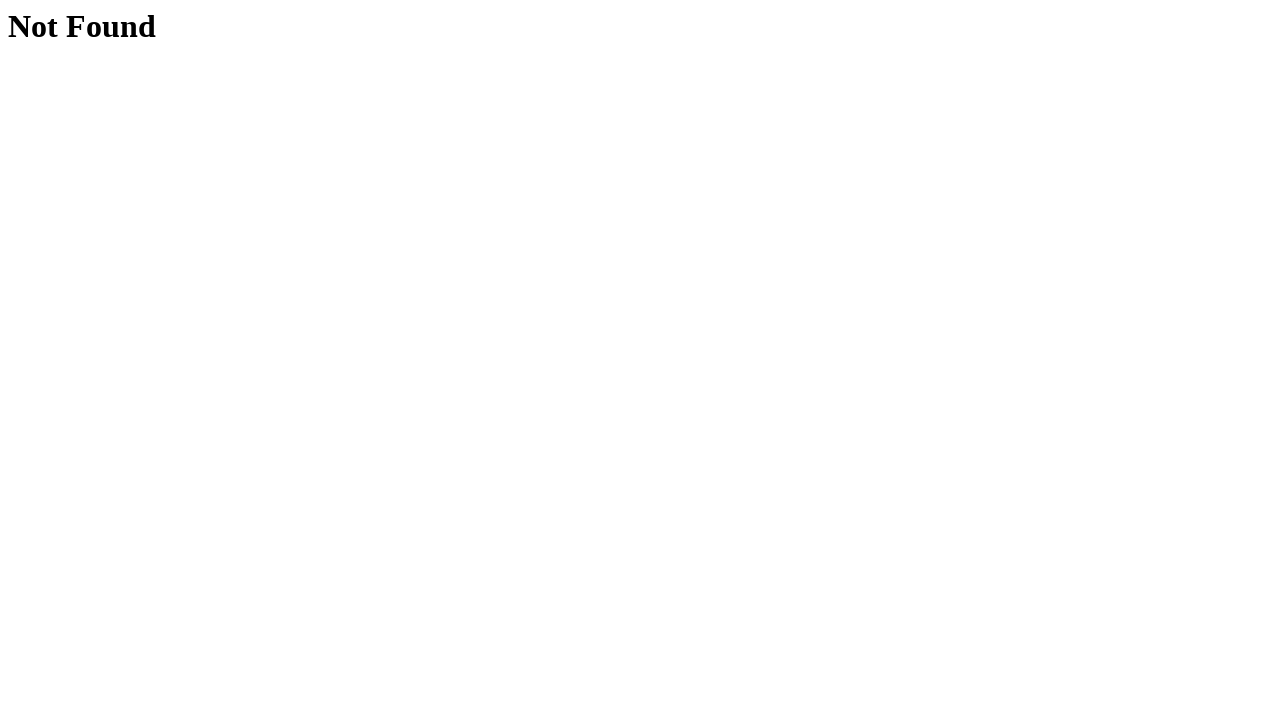